Tests the practice form on DemoQA by filling in personal information fields including name, email, mobile number, subjects, and address, then submitting the form.

Starting URL: https://demoqa.com/automation-practice-form

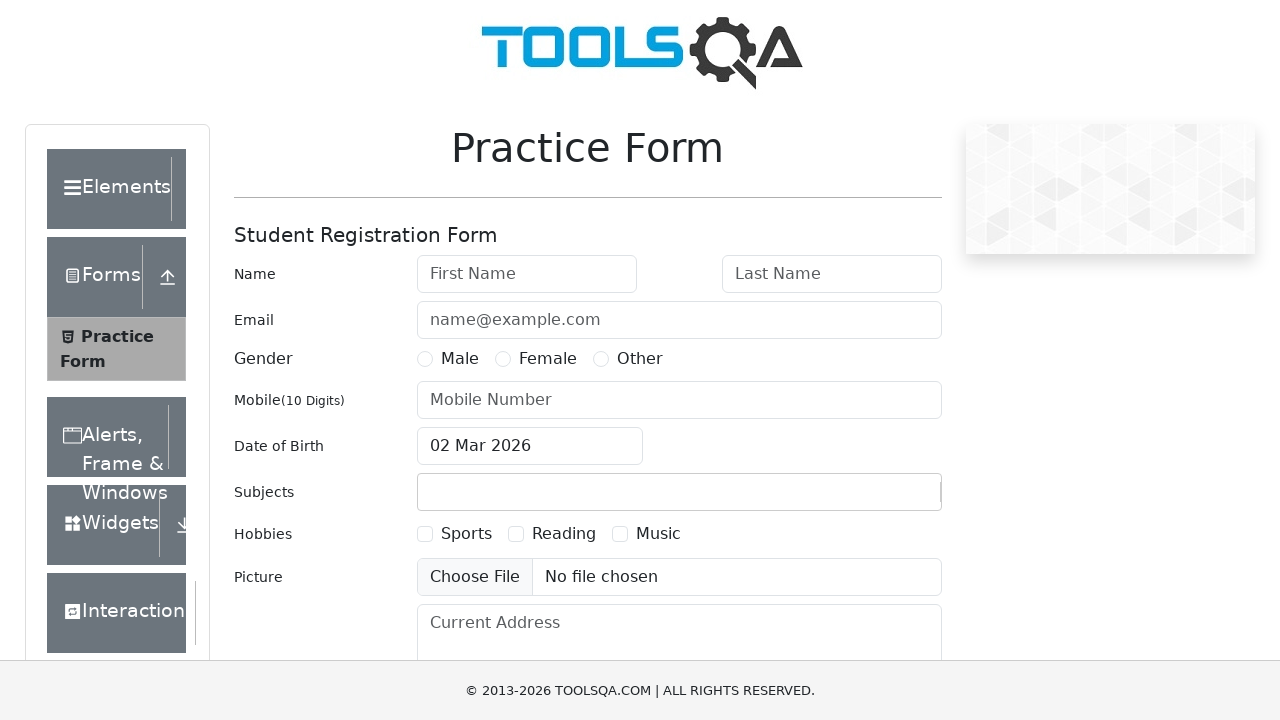

Filled first name field with 'Carlos' on #firstName
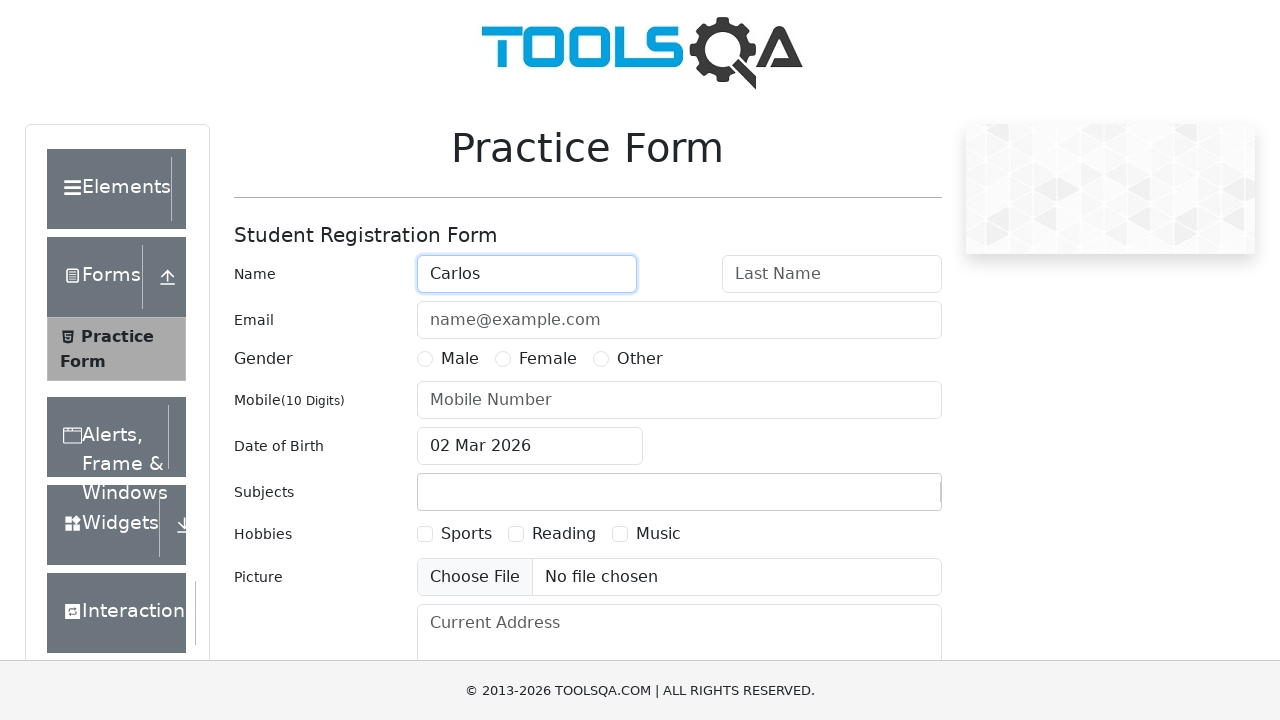

Filled last name field with 'Martinez' on #lastName
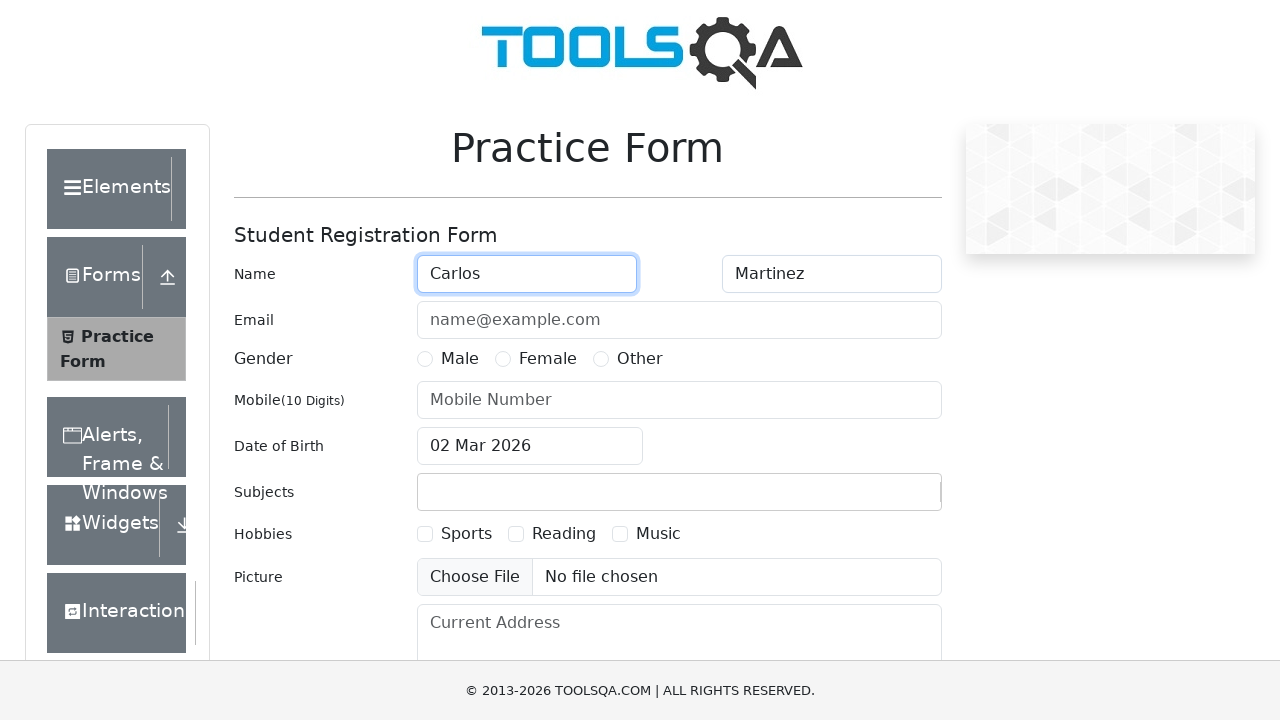

Filled email field with 'carlos.martinez@example.com' on #userEmail
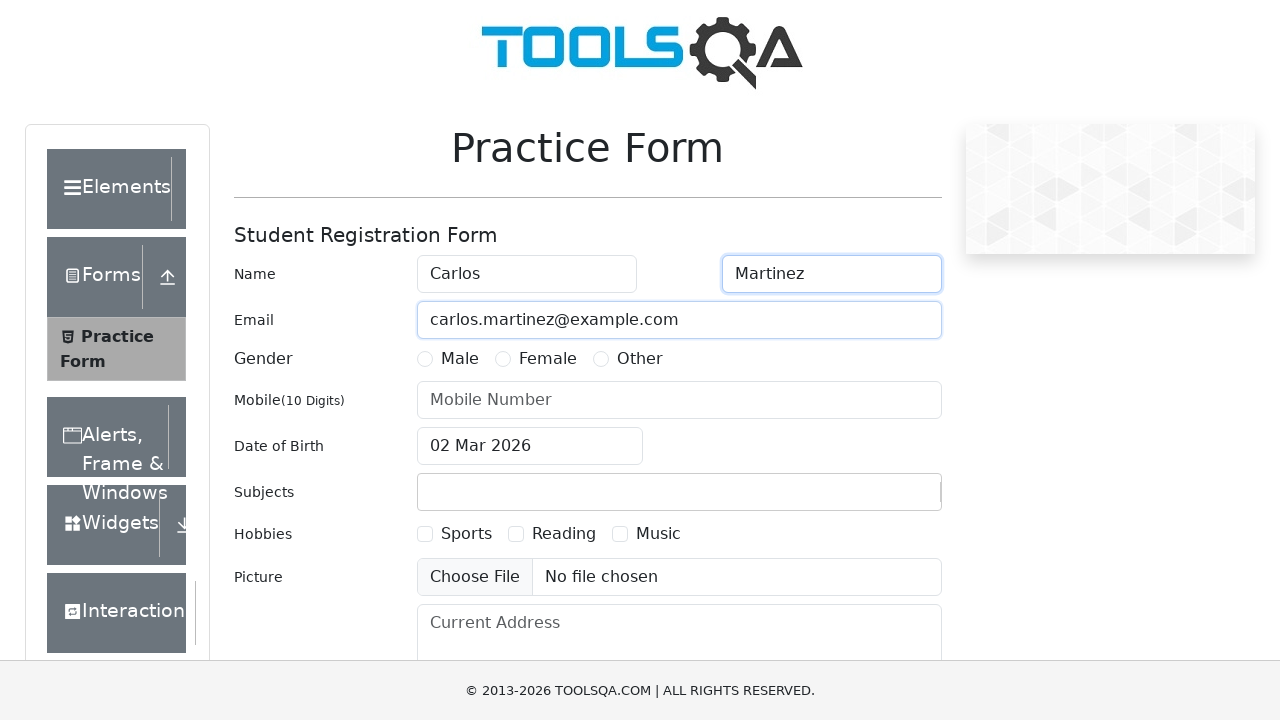

Filled mobile number field with '3159876543' on #userNumber
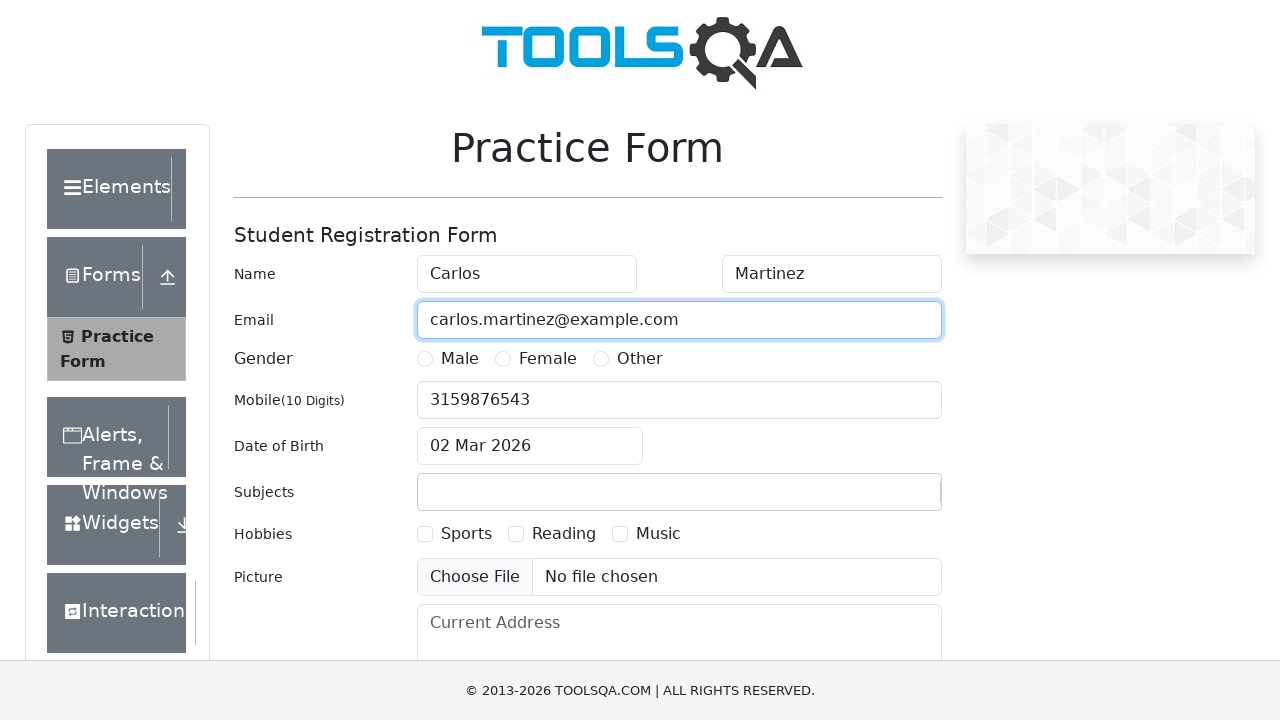

Filled subjects field with 'Computer Science' on #subjectsInput
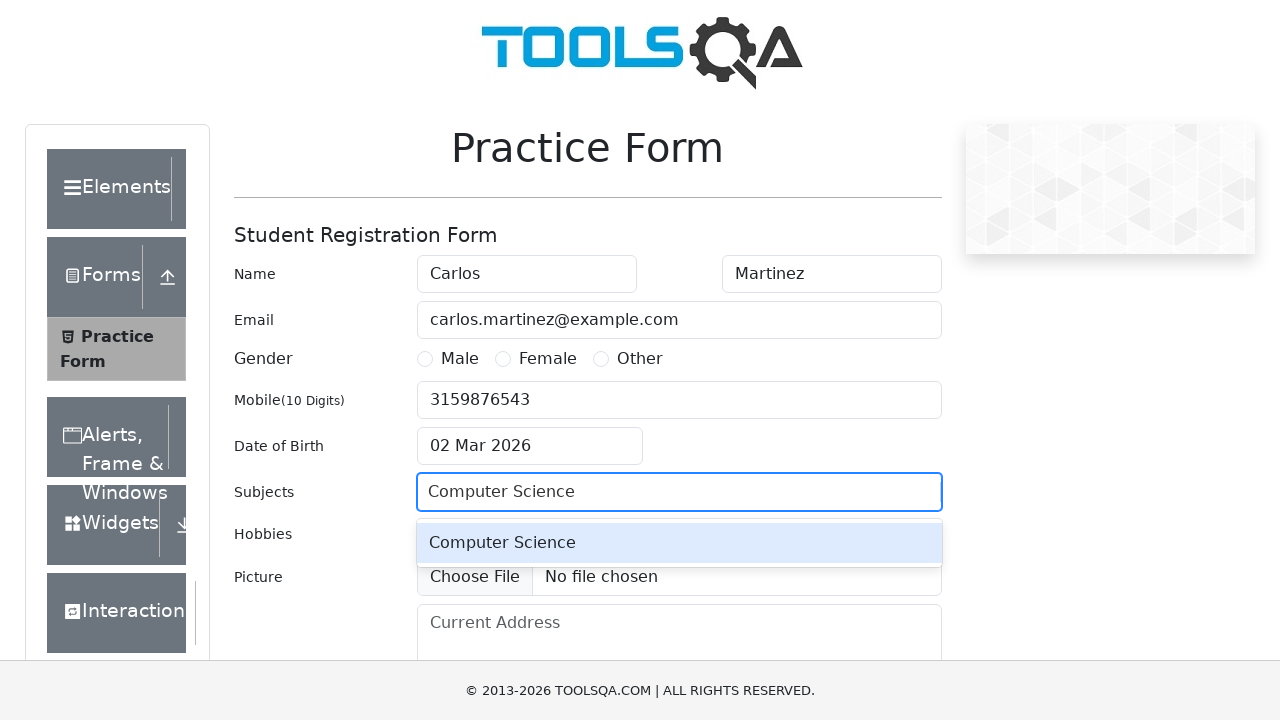

Filled current address field with 'Avenida Principal 789, Apt 12' on #currentAddress
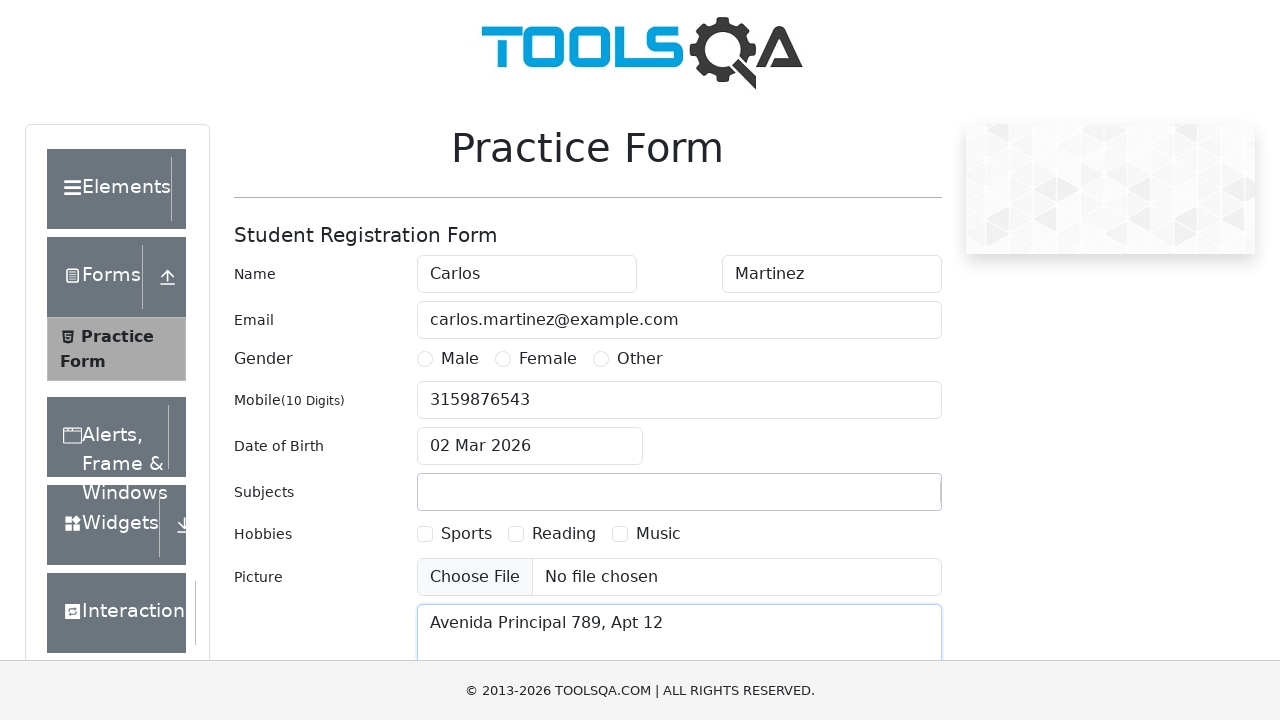

Clicked submit button to submit the form at (885, 499) on #submit
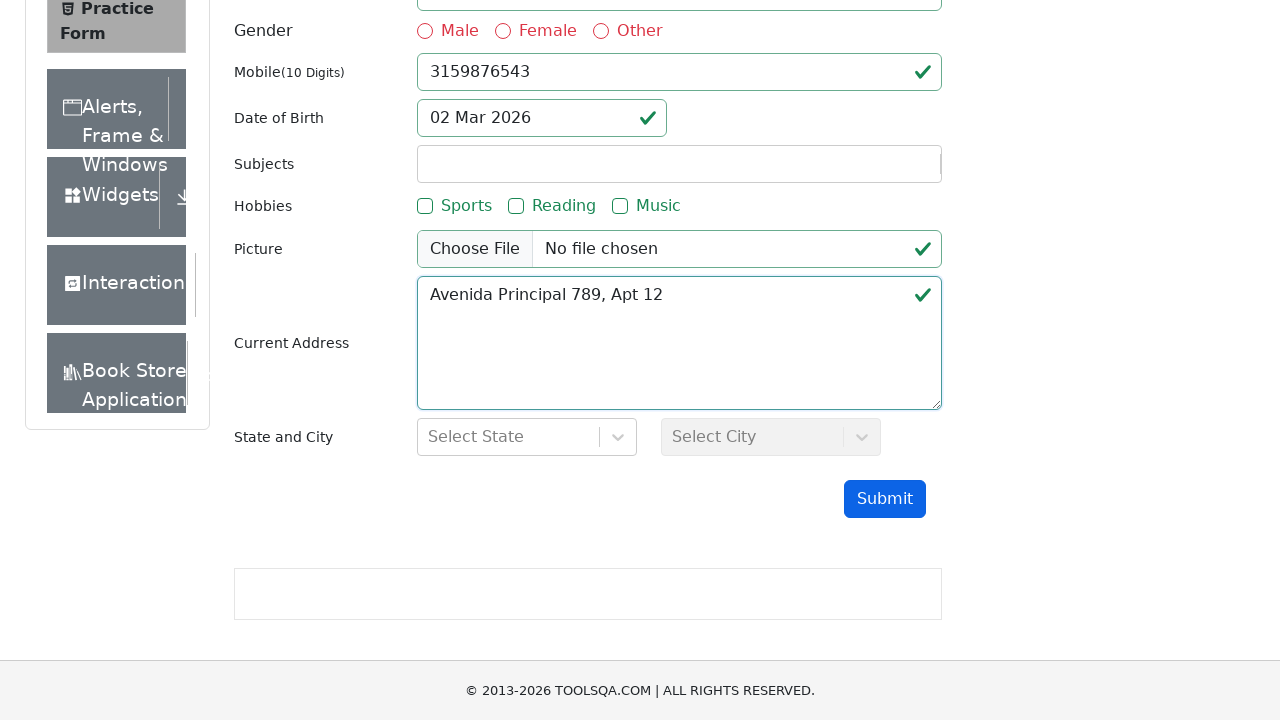

Waited for form submission to complete
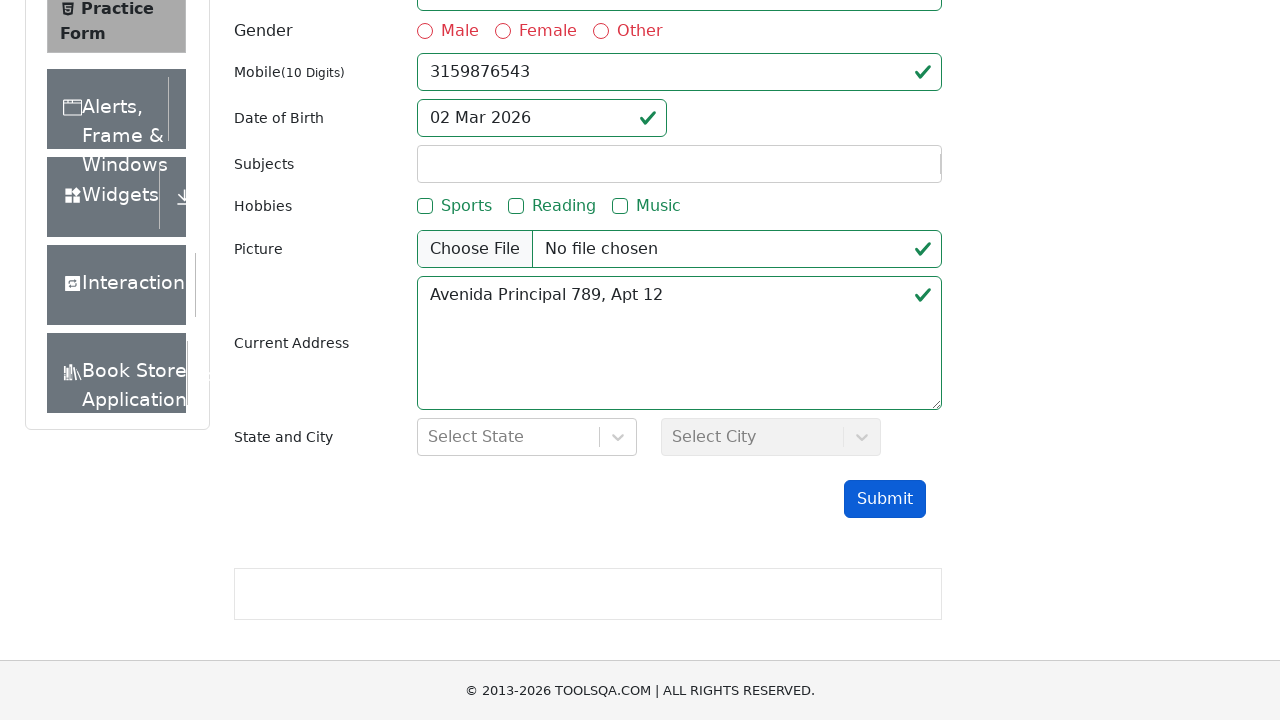

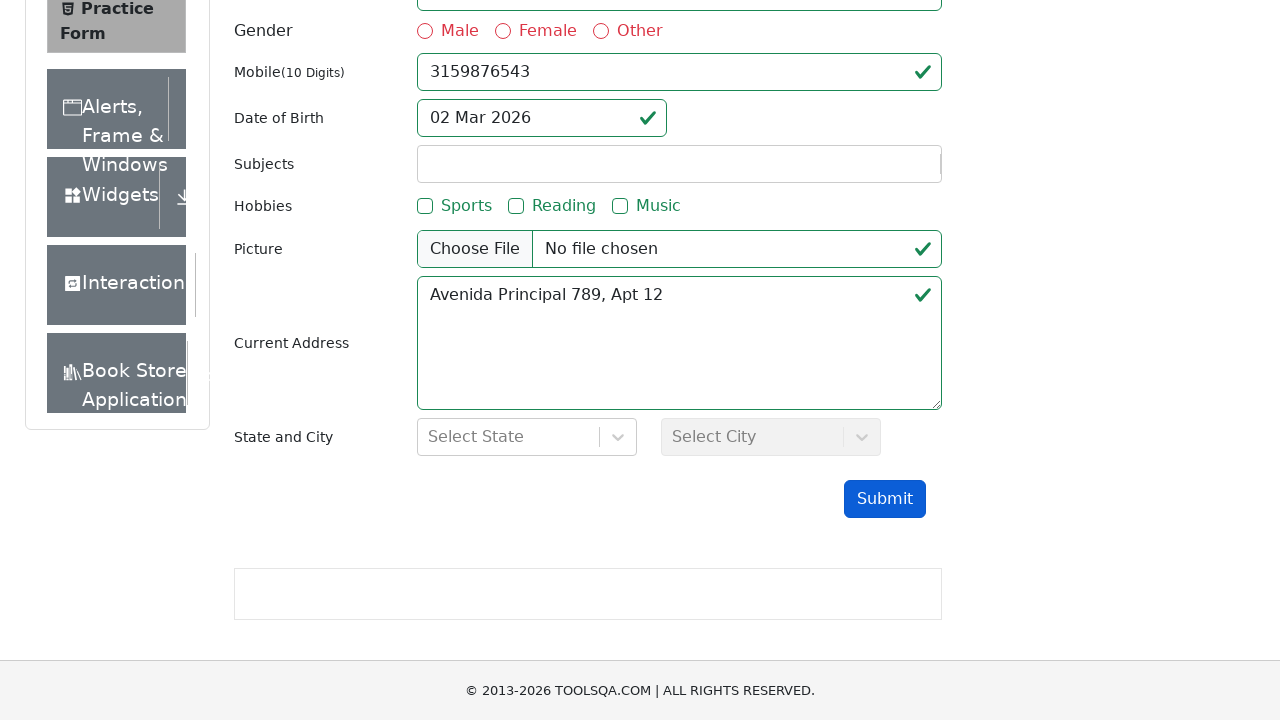